Tests navigation to legal documents (public offer and privacy policy) from the signup page by clicking the respective links

Starting URL: https://test-server-pro.ru/signup

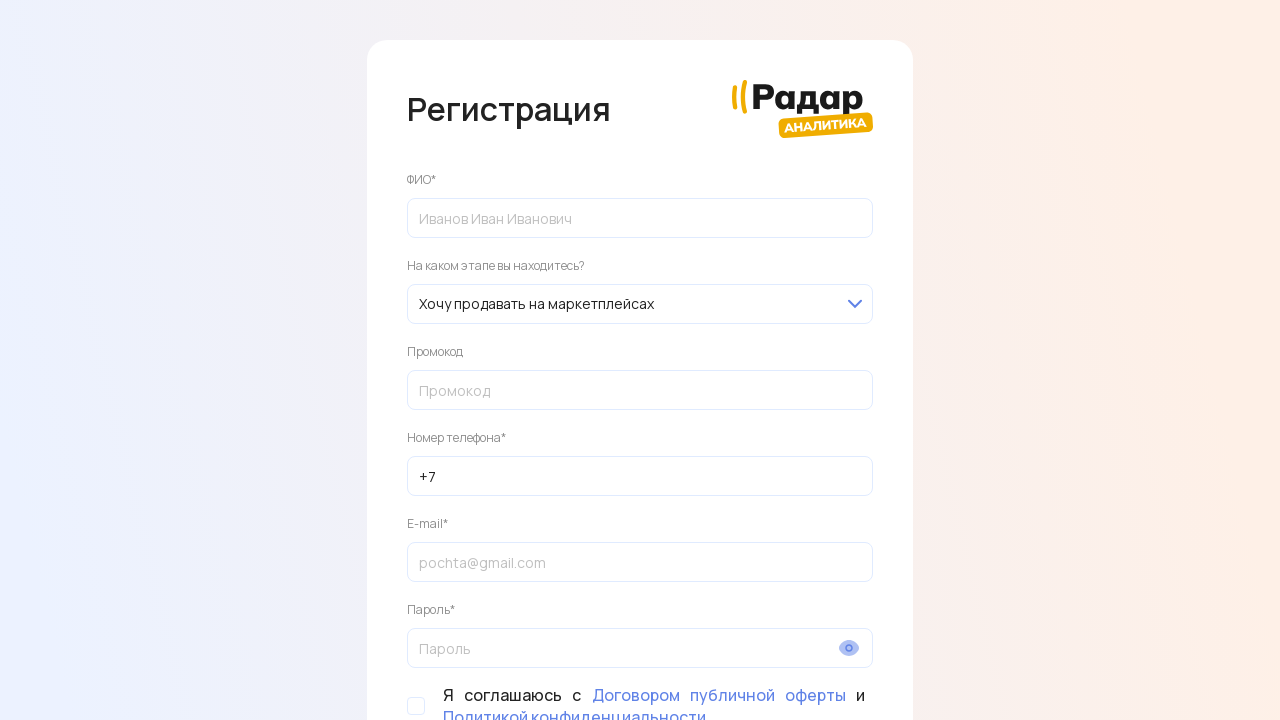

Clicked link to public offer document at (719, 695) on role=link[name='Договором публичной оферты']
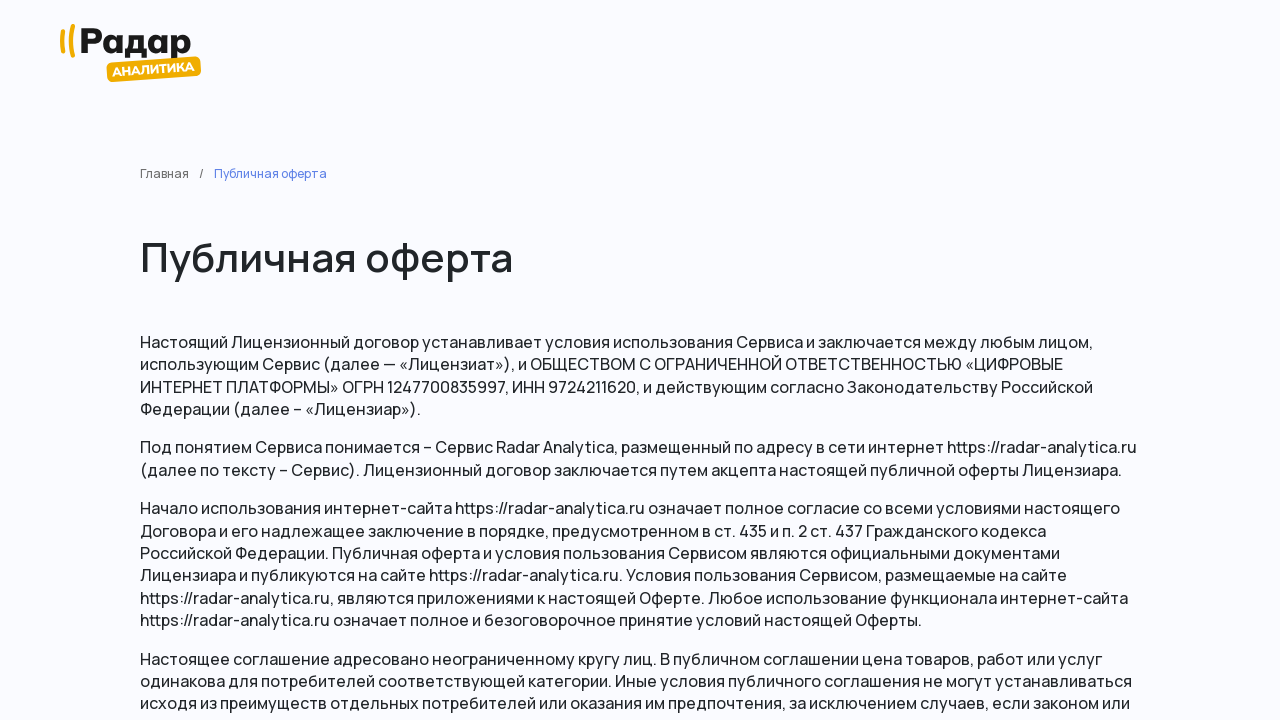

Public offer heading loaded and visible
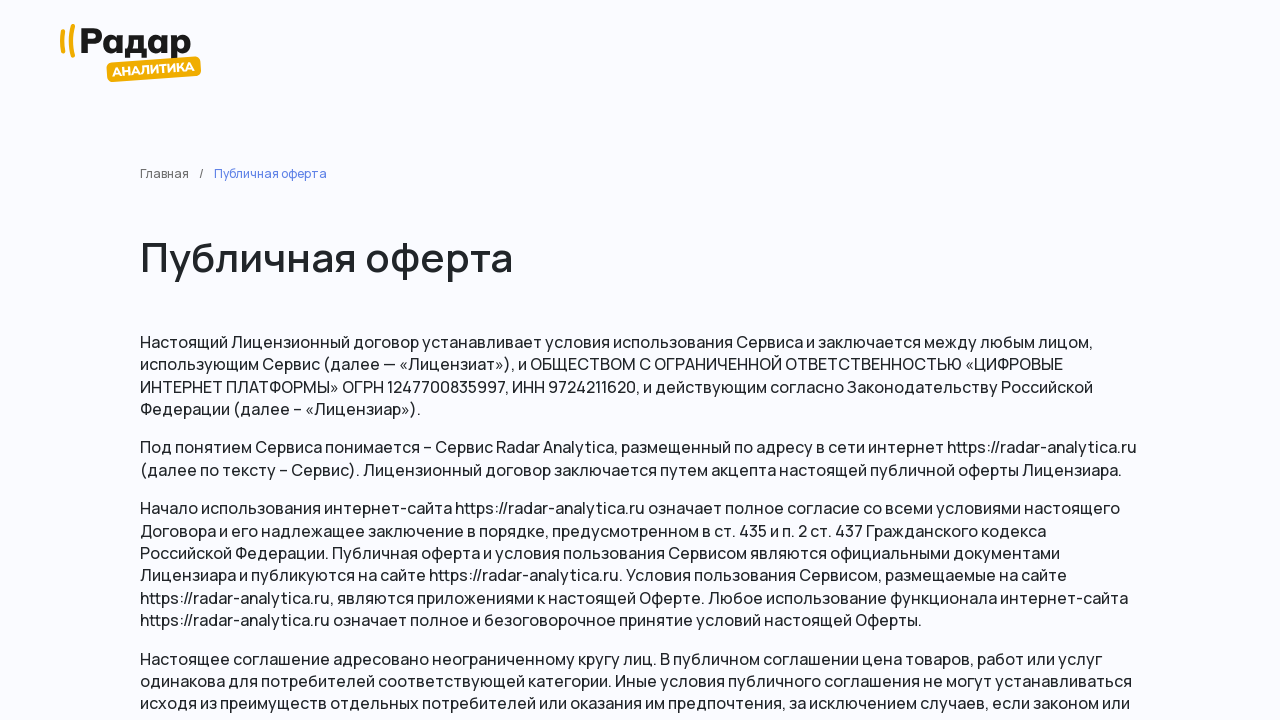

Navigated back to signup page
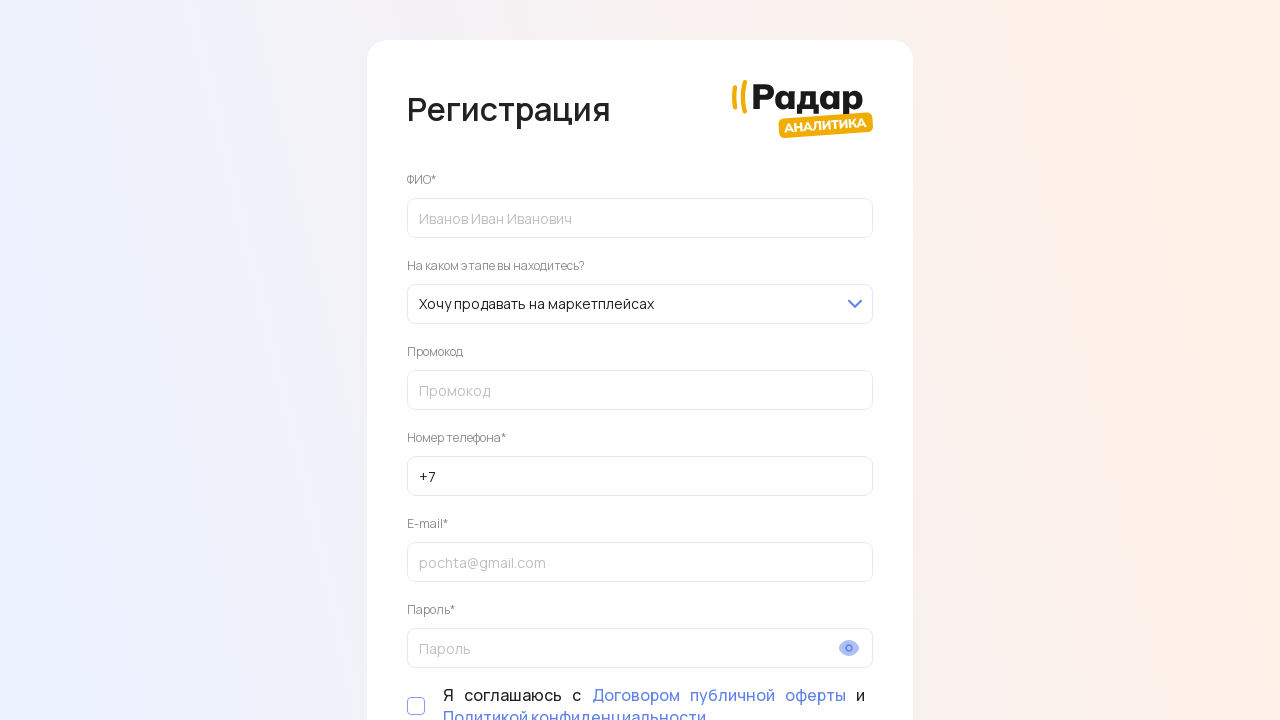

Clicked link to privacy policy document at (574, 709) on role=link[name='Политикой конфиденциальности']
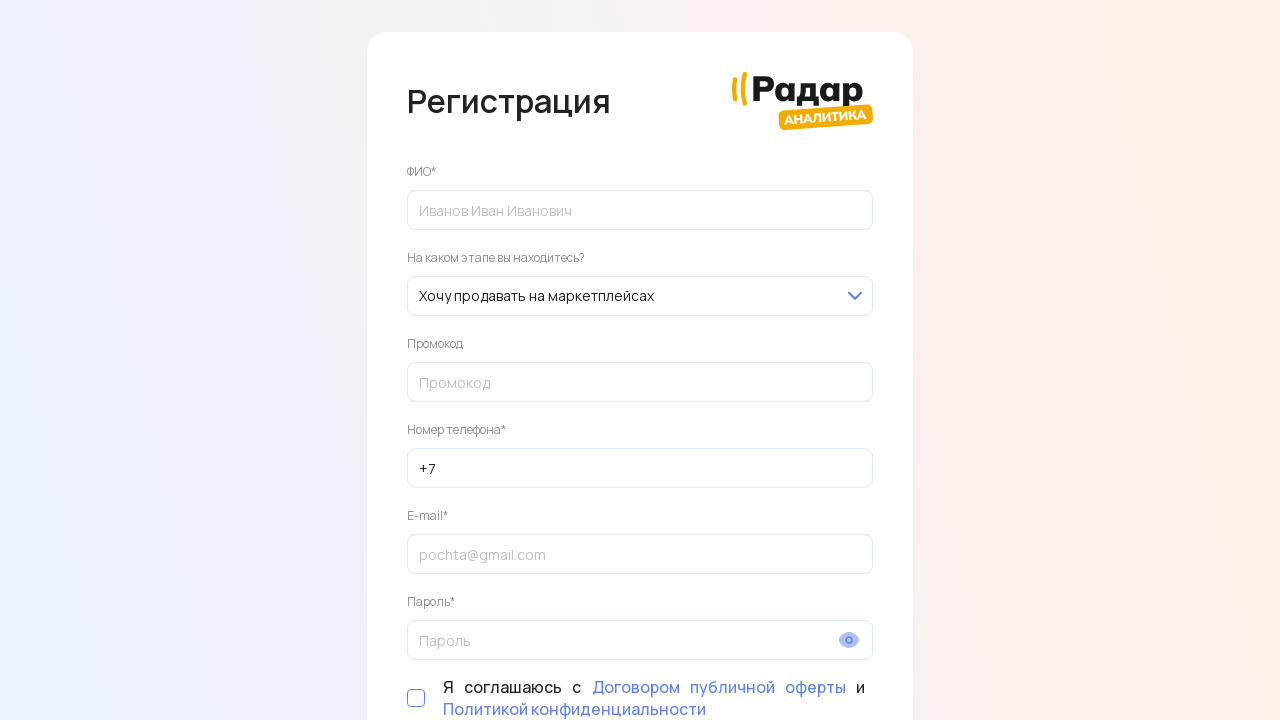

Privacy policy heading loaded and visible
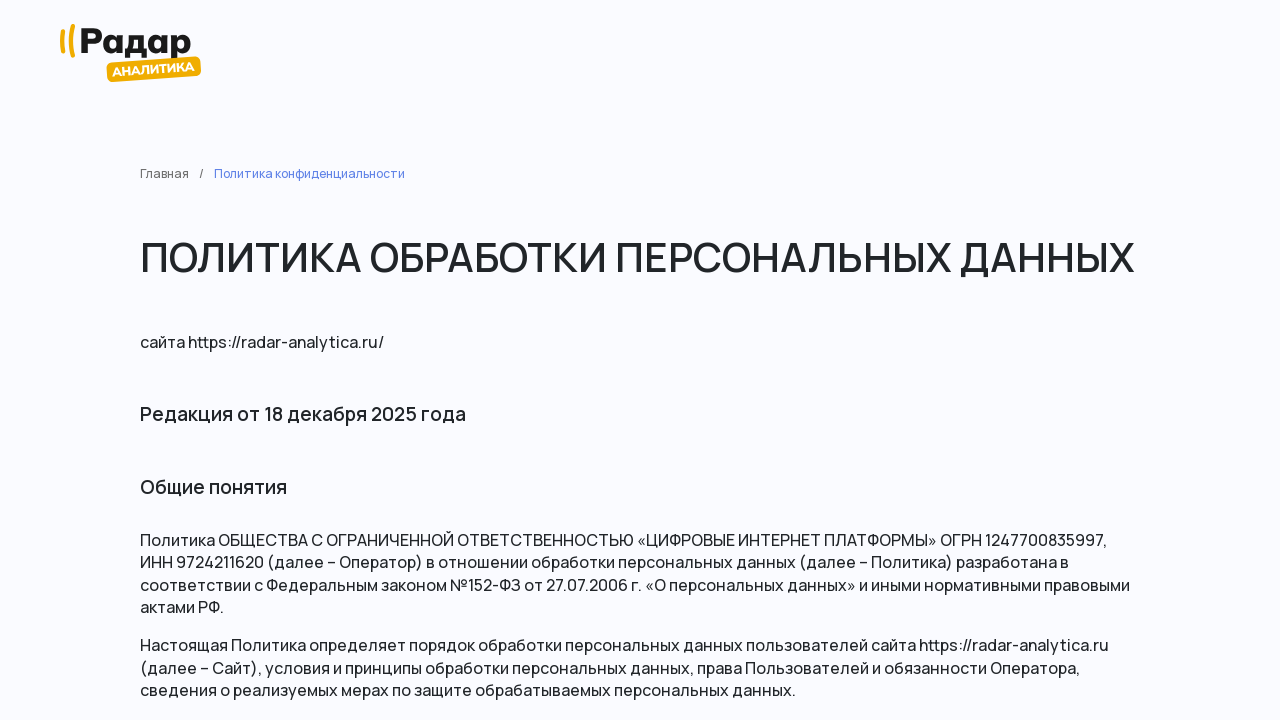

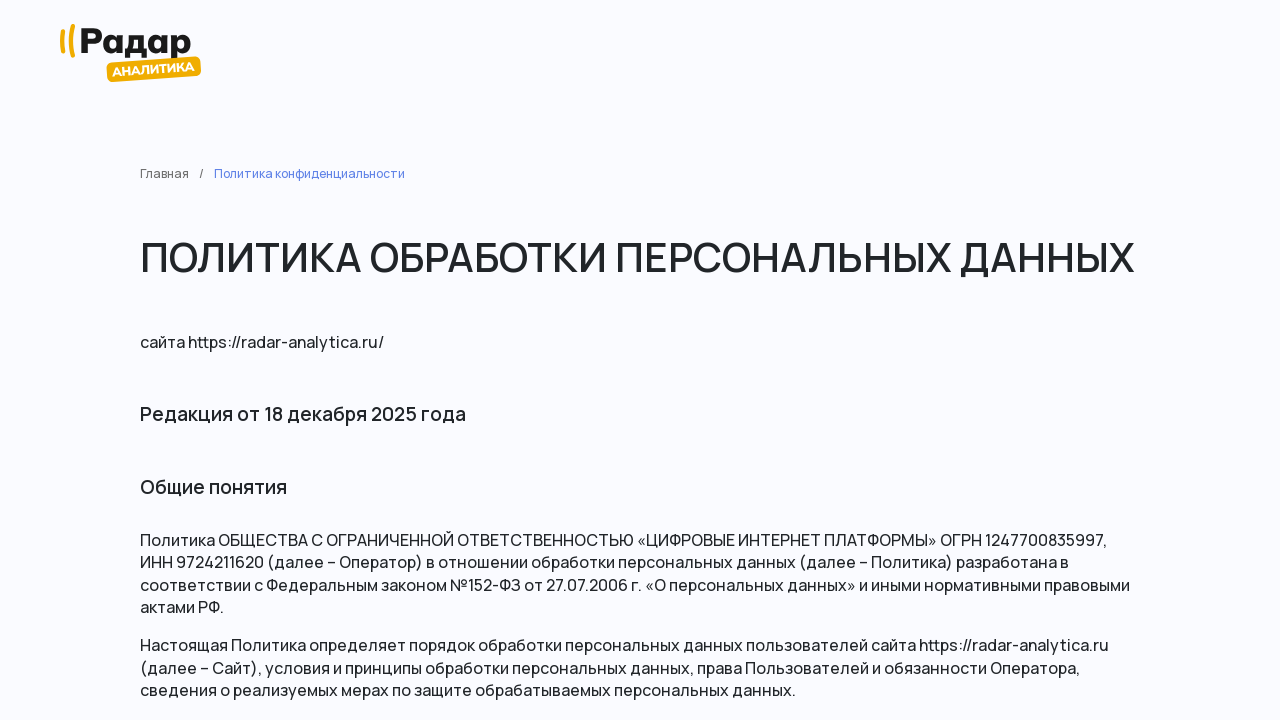